Tests subscribing to course notifications by entering email and course information, then submitting the form

Starting URL: https://www.spotcheck.space/

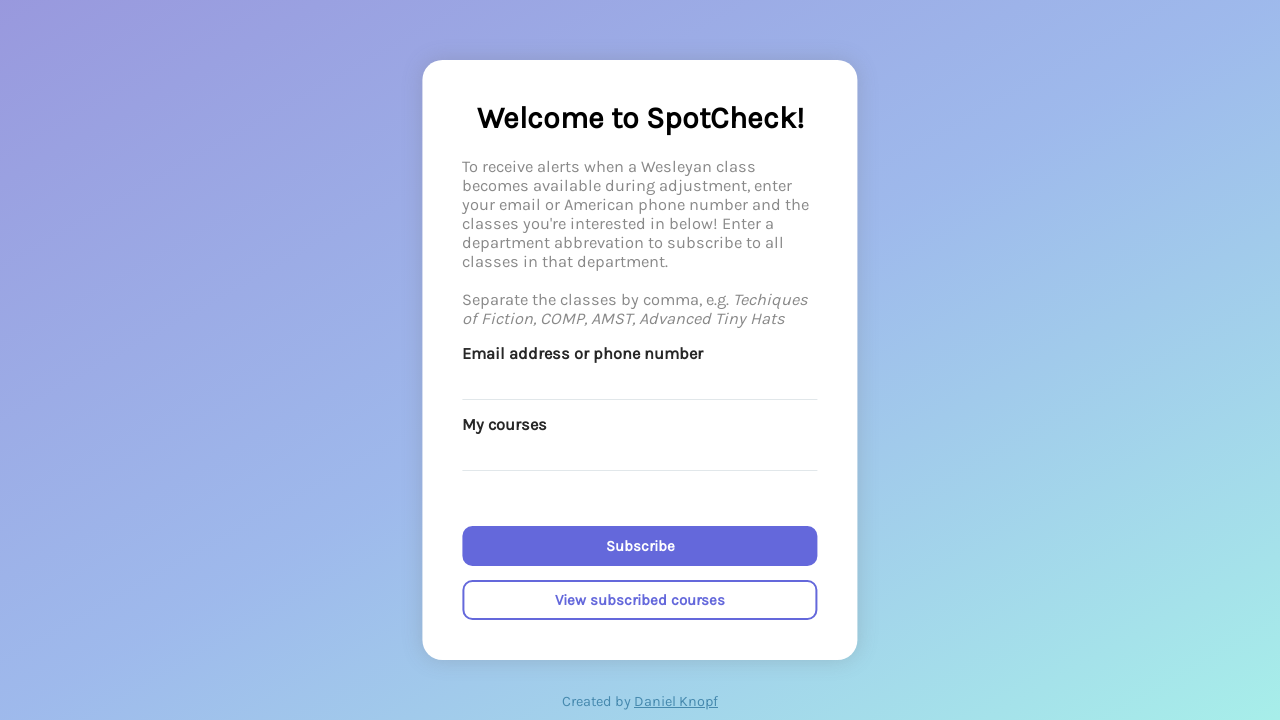

Filled email field with test email 'SELENIUM_TEST_E1' on #email
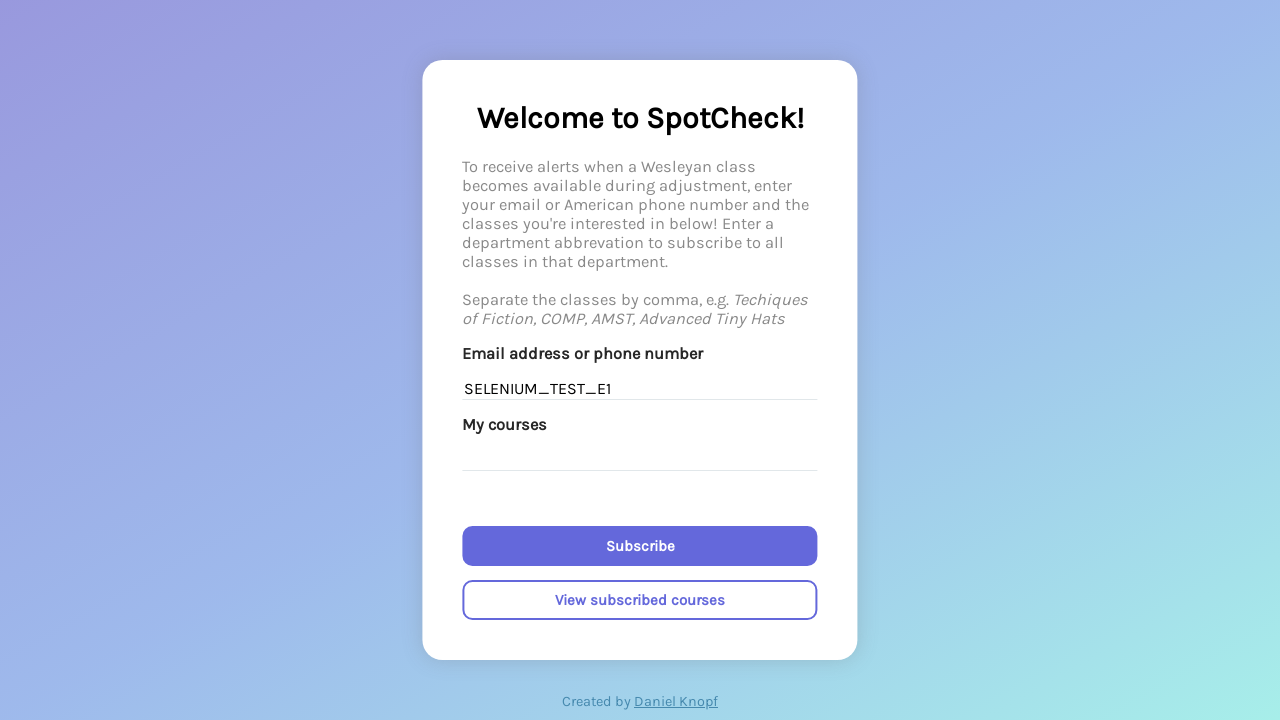

Filled course field with 'ENGL, COMP' on #autocomplete
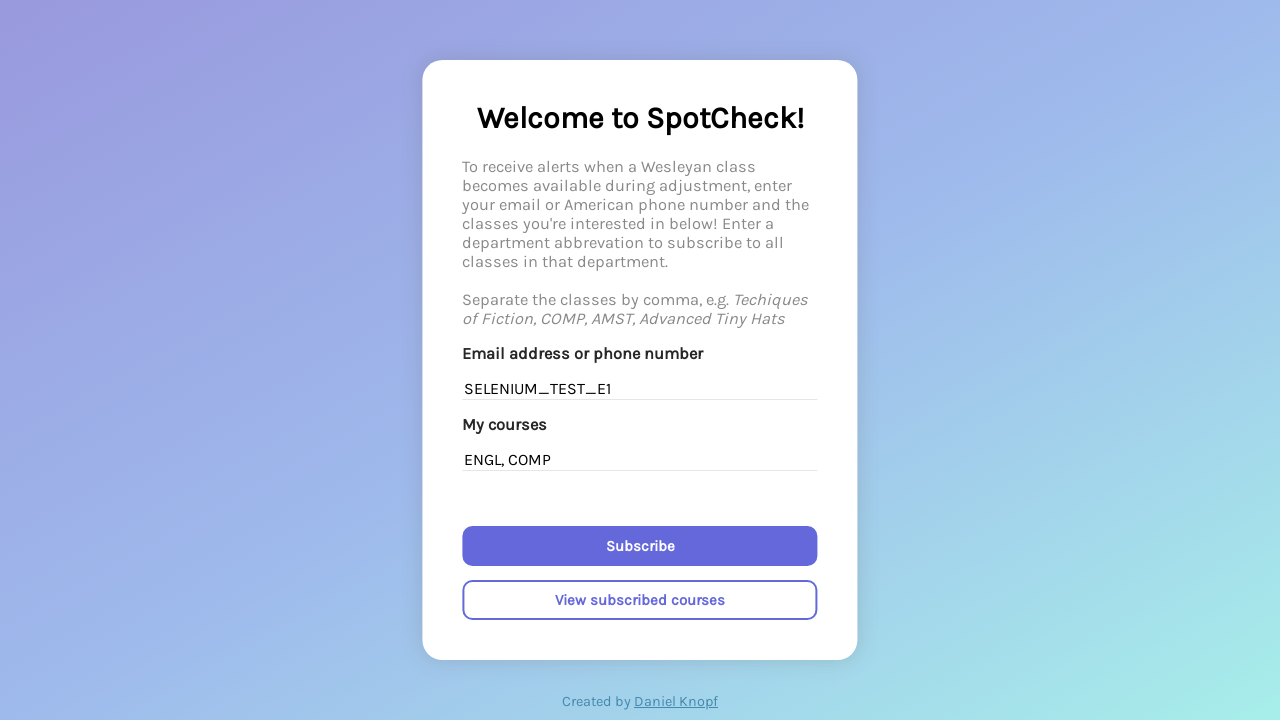

Clicked subscribe button to submit form at (640, 546) on #subscribeButton
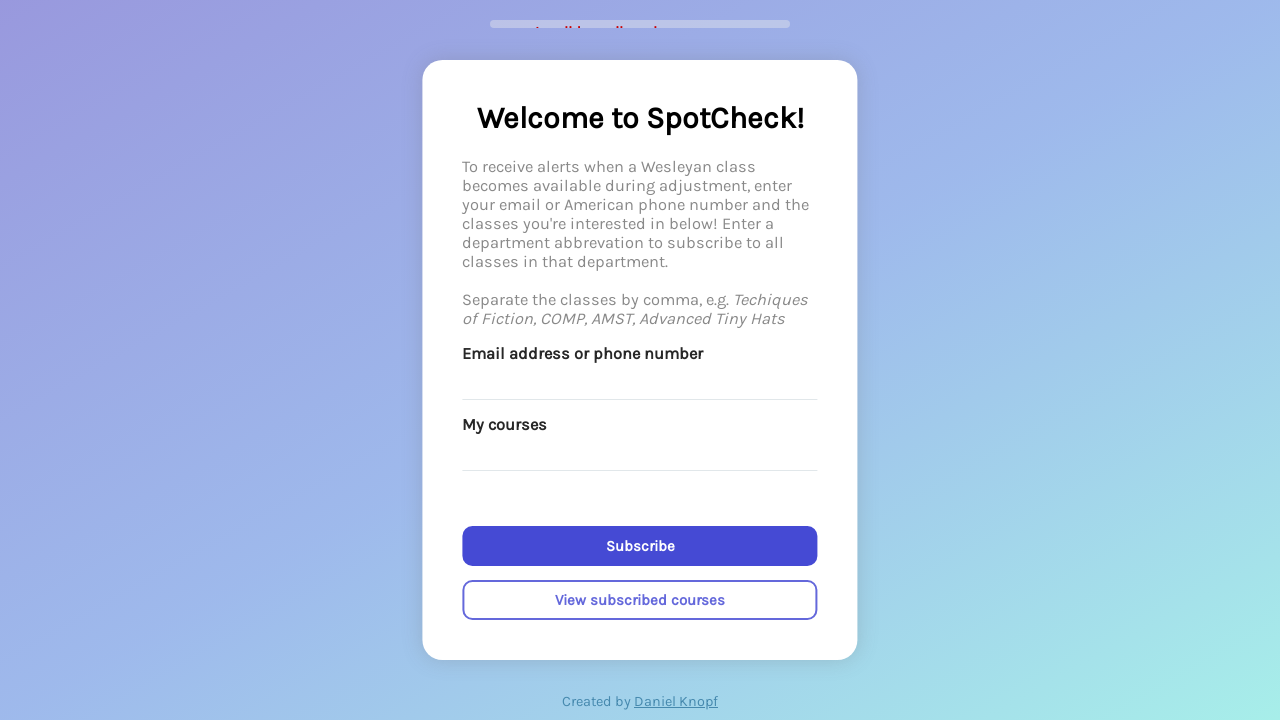

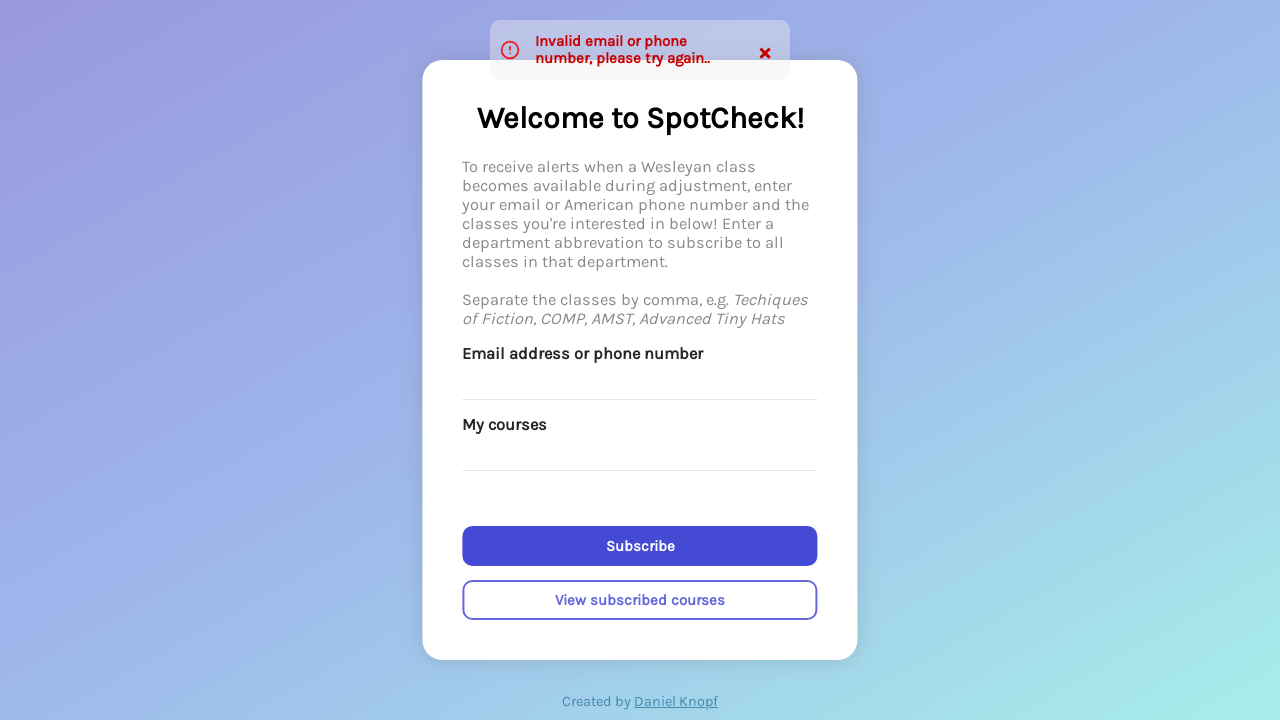